Tests form submission on Angular practice page by filling email, password fields and clicking a checkbox before submitting

Starting URL: https://rahulshettyacademy.com/angularpractice/

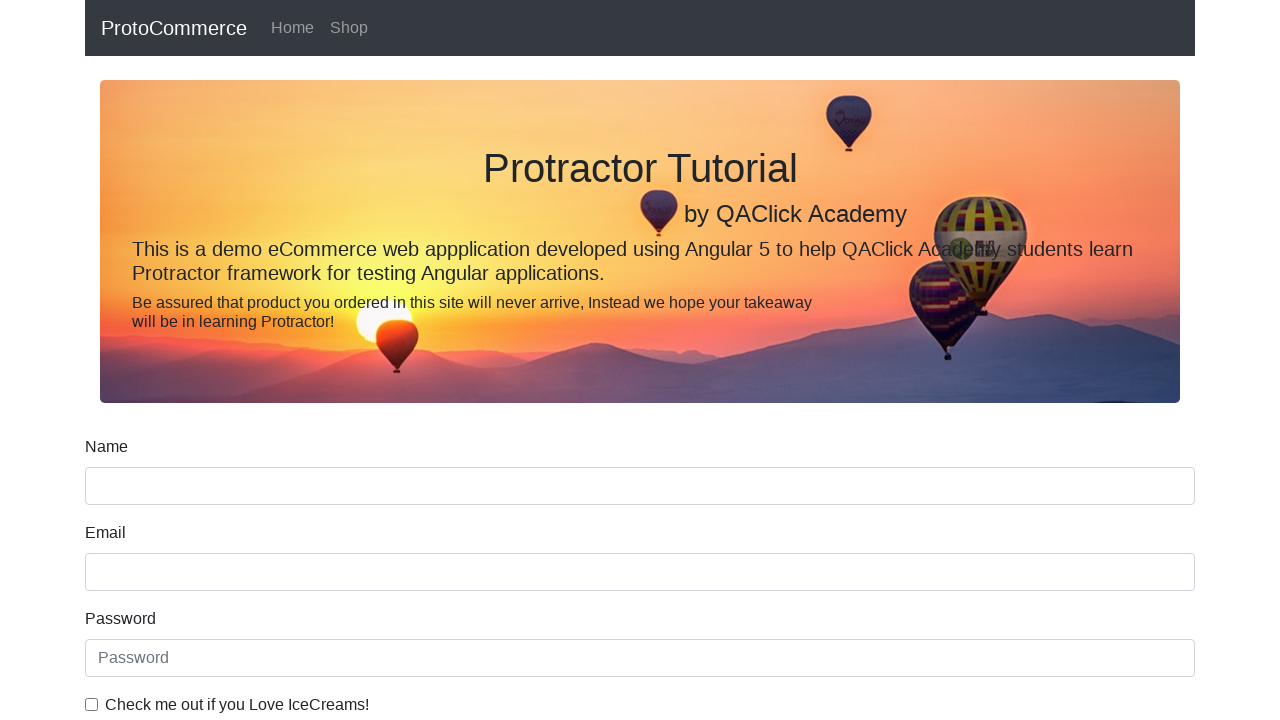

Filled email field with 'test@example.com' on input[name='email']
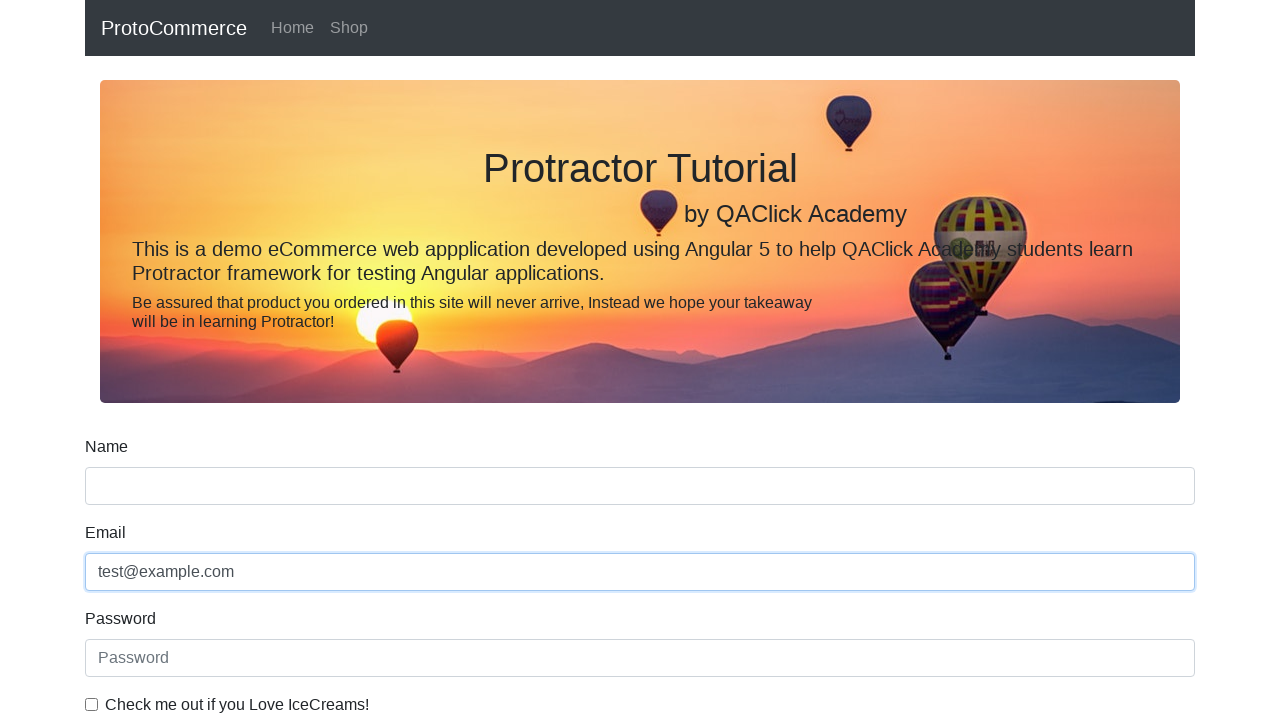

Filled password field with 'TestPass123' on #exampleInputPassword1
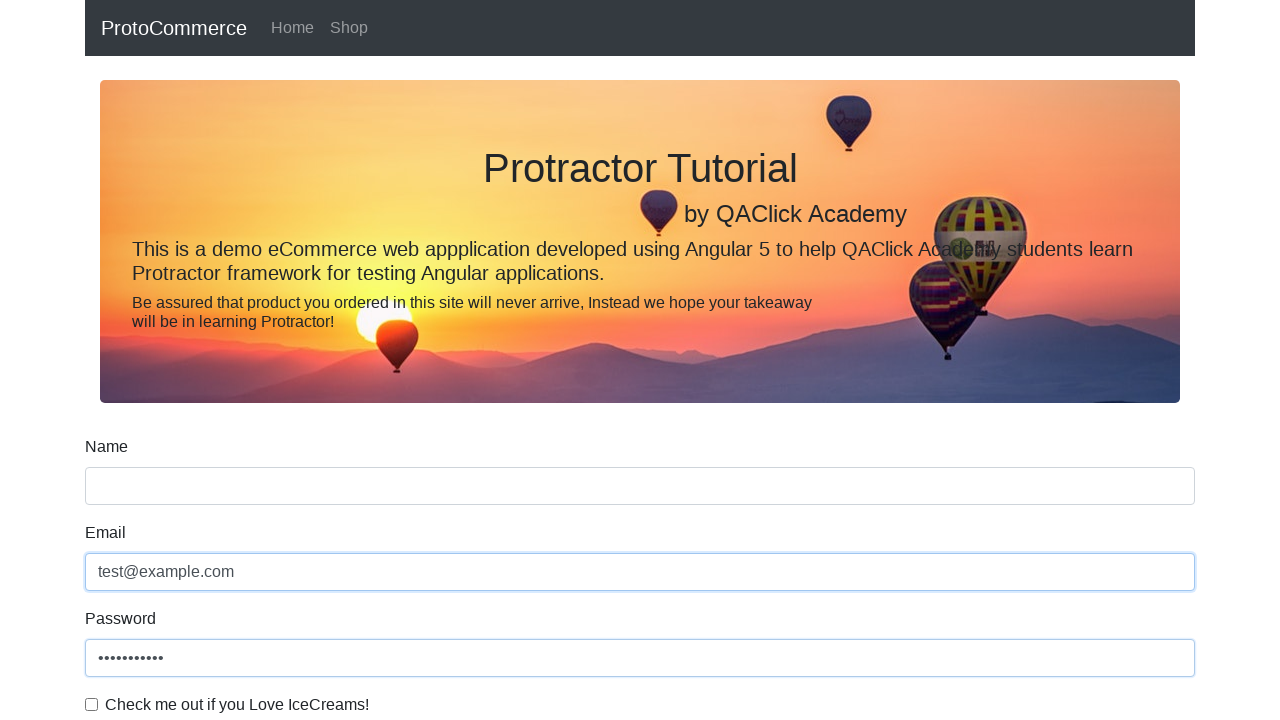

Clicked the checkbox at (92, 704) on #exampleCheck1
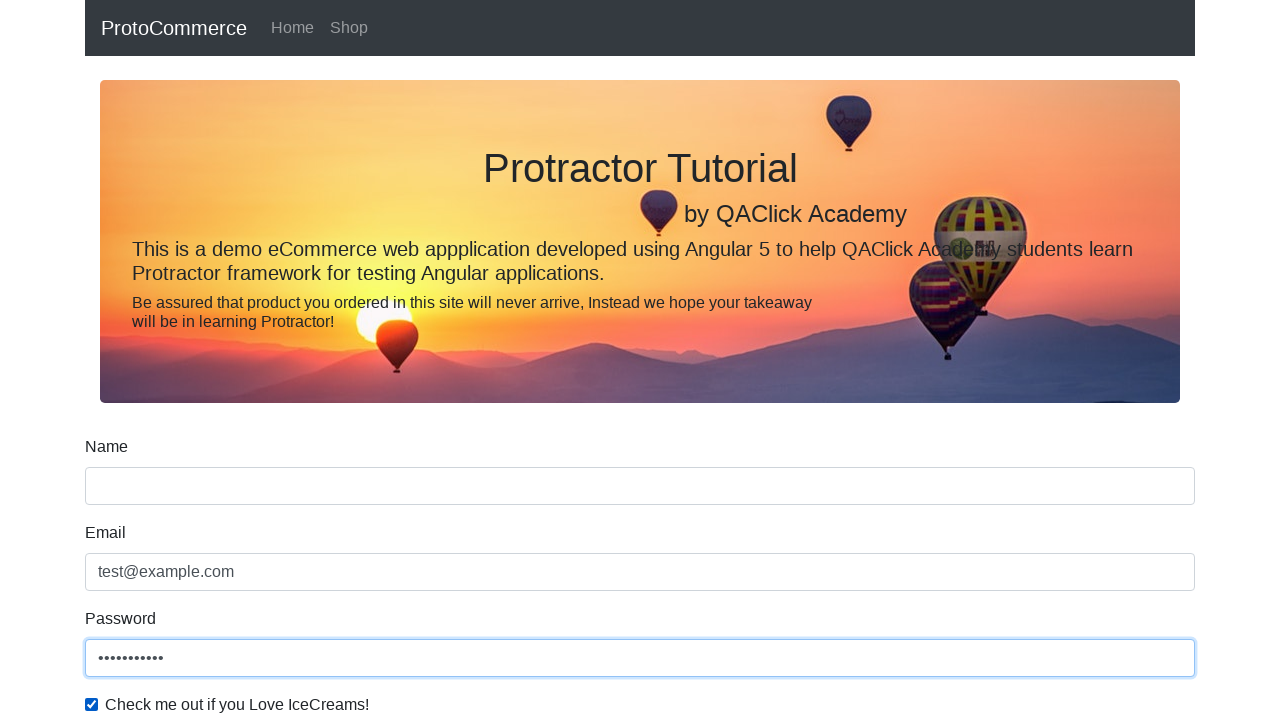

Clicked submit button to submit the form at (123, 491) on input[type='submit']
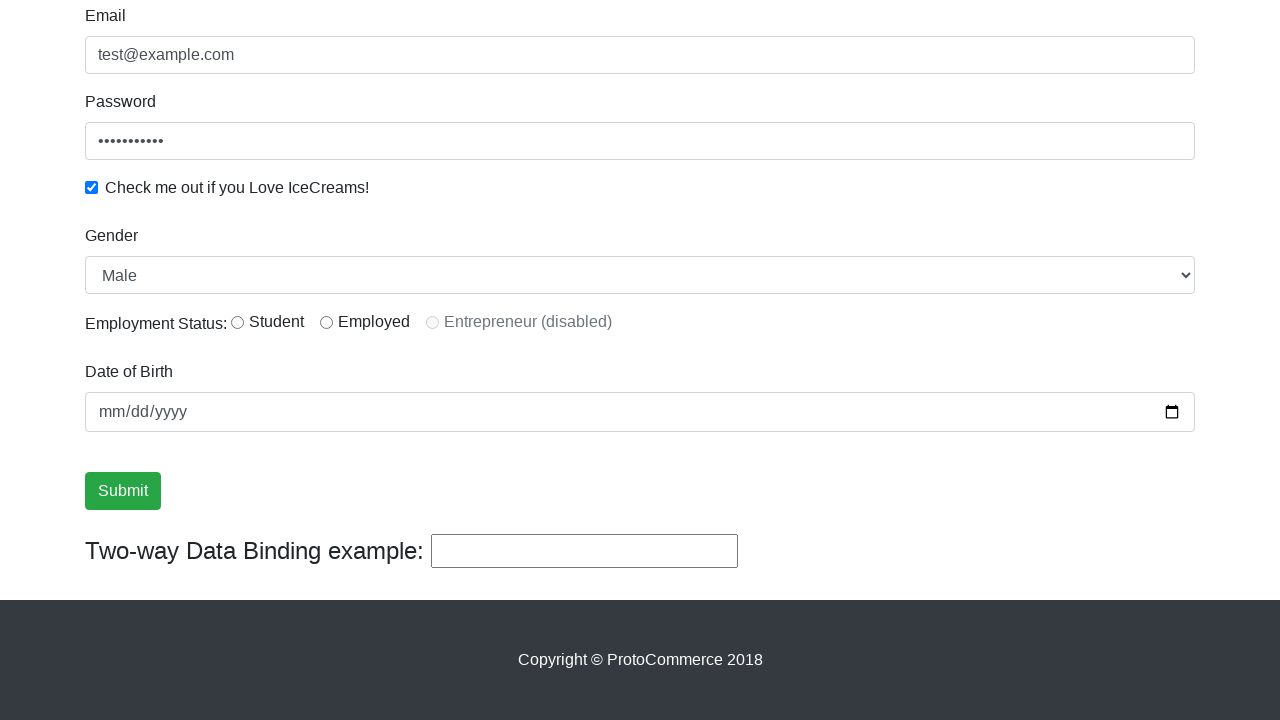

Success message appeared after form submission
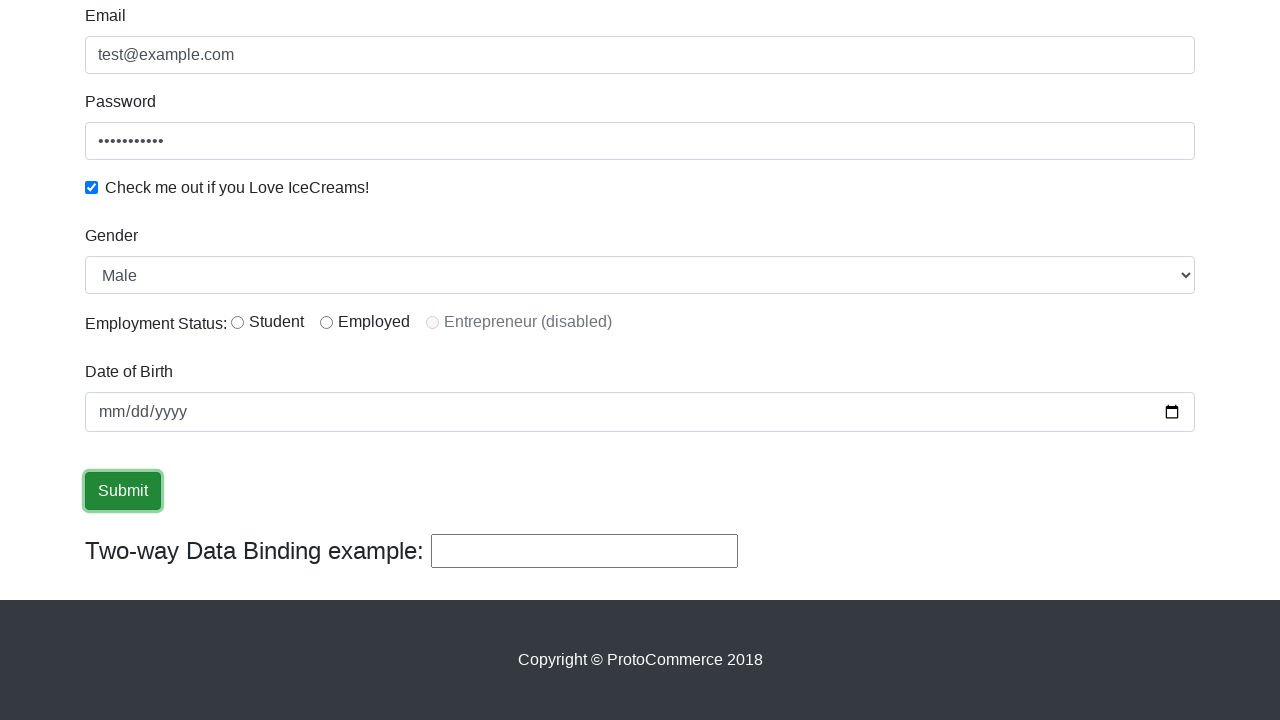

Retrieved success message text
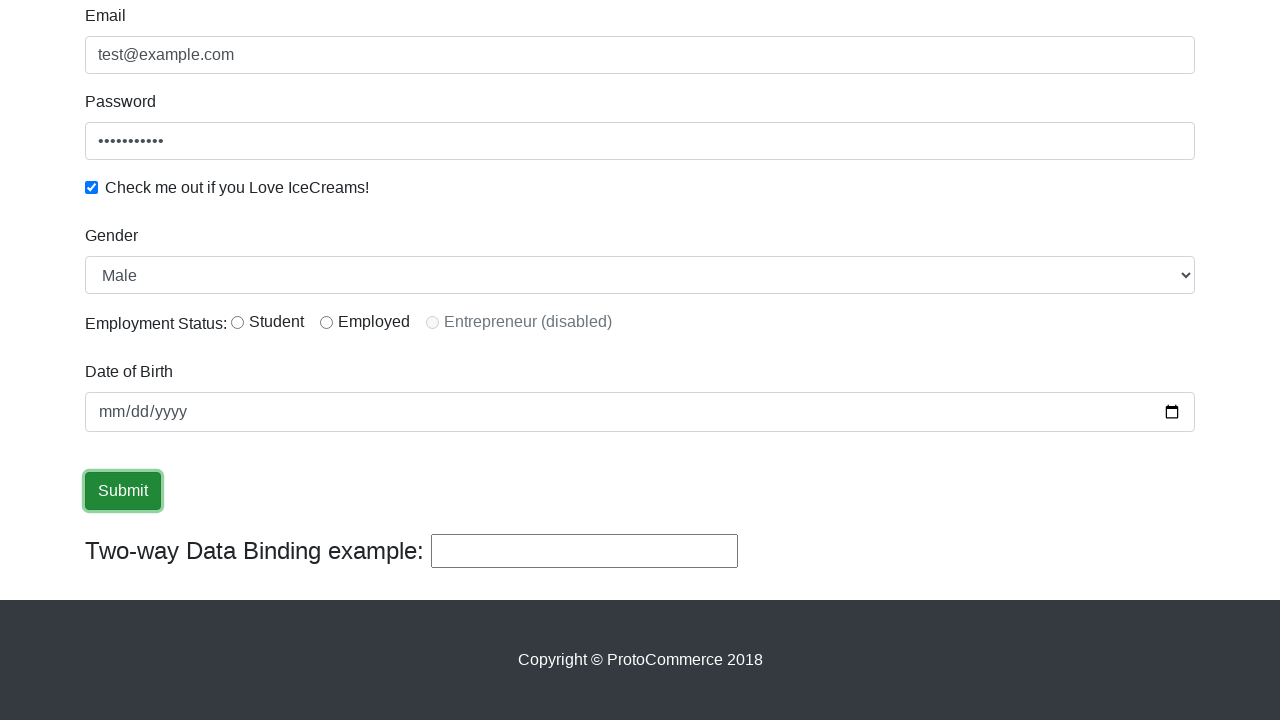

Verified that success message contains 'Success'
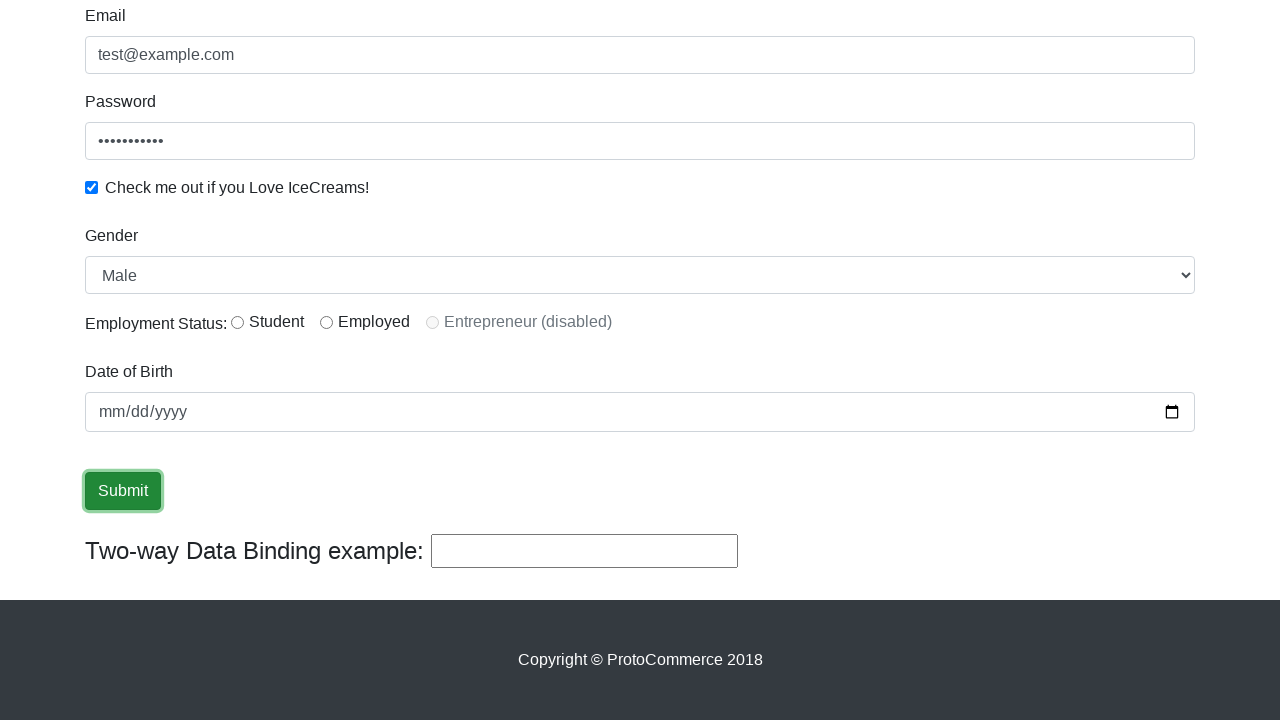

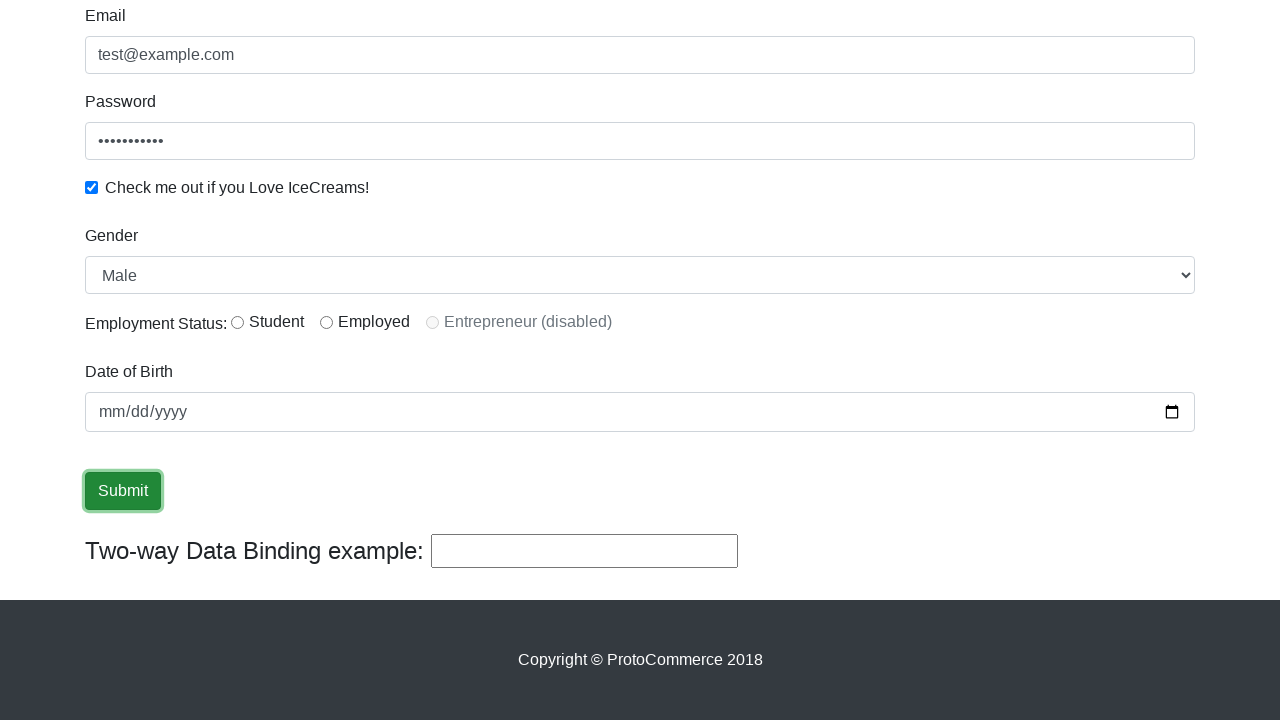